Tests loading images page by waiting for a specific image (landscape) to be present in the DOM, verifying that images load correctly

Starting URL: https://bonigarcia.dev/selenium-webdriver-java/loading-images.html

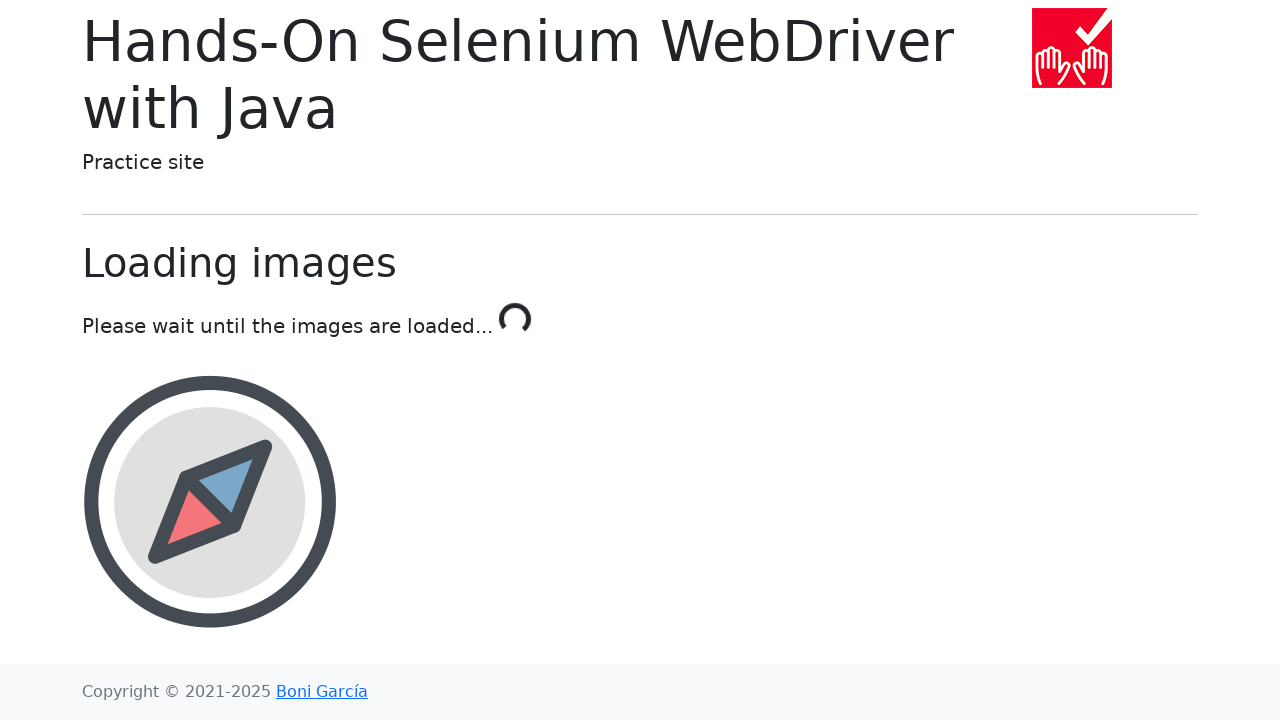

Waited for landscape image to be present in the DOM
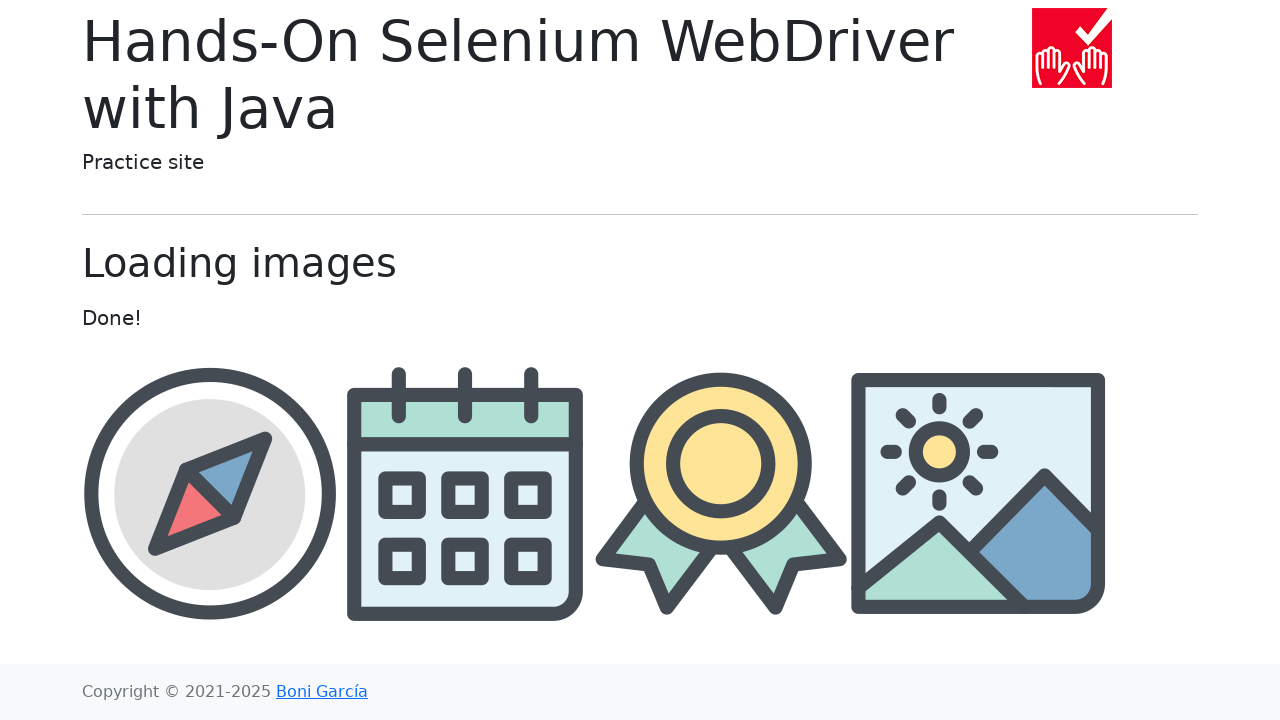

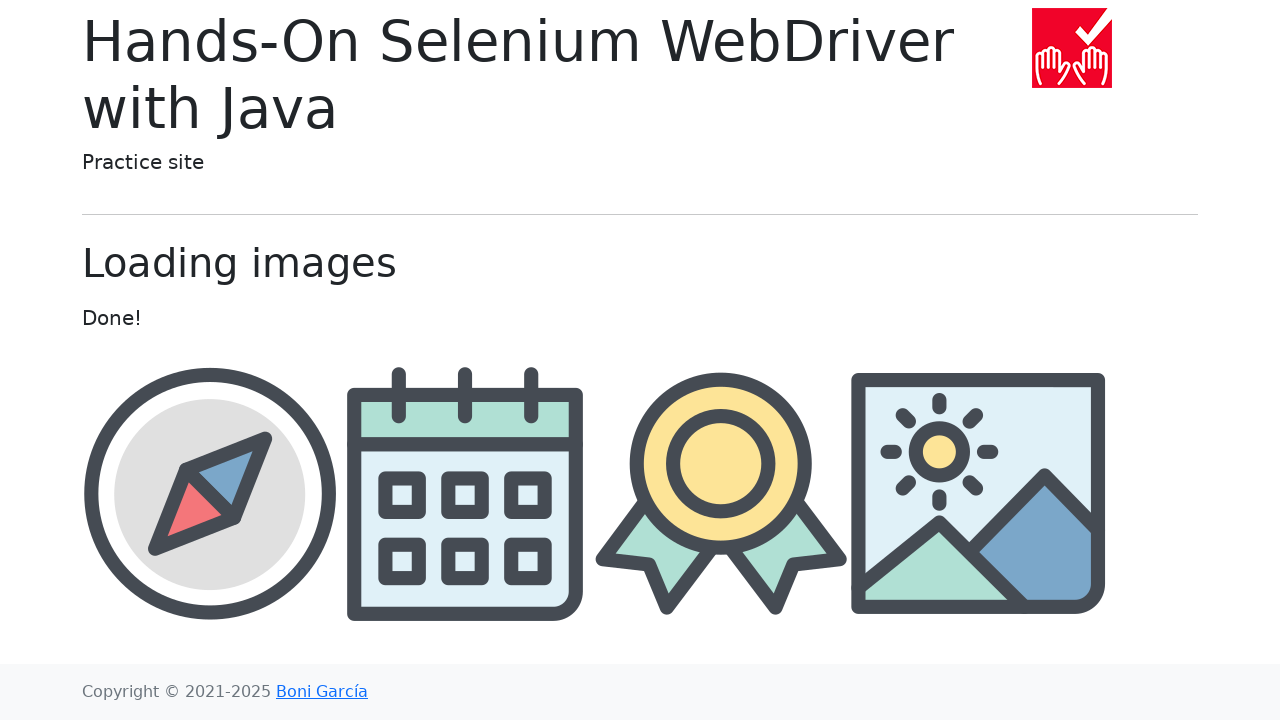